Tests file download functionality by clicking on a download link for a text file

Starting URL: https://the-internet.herokuapp.com/download

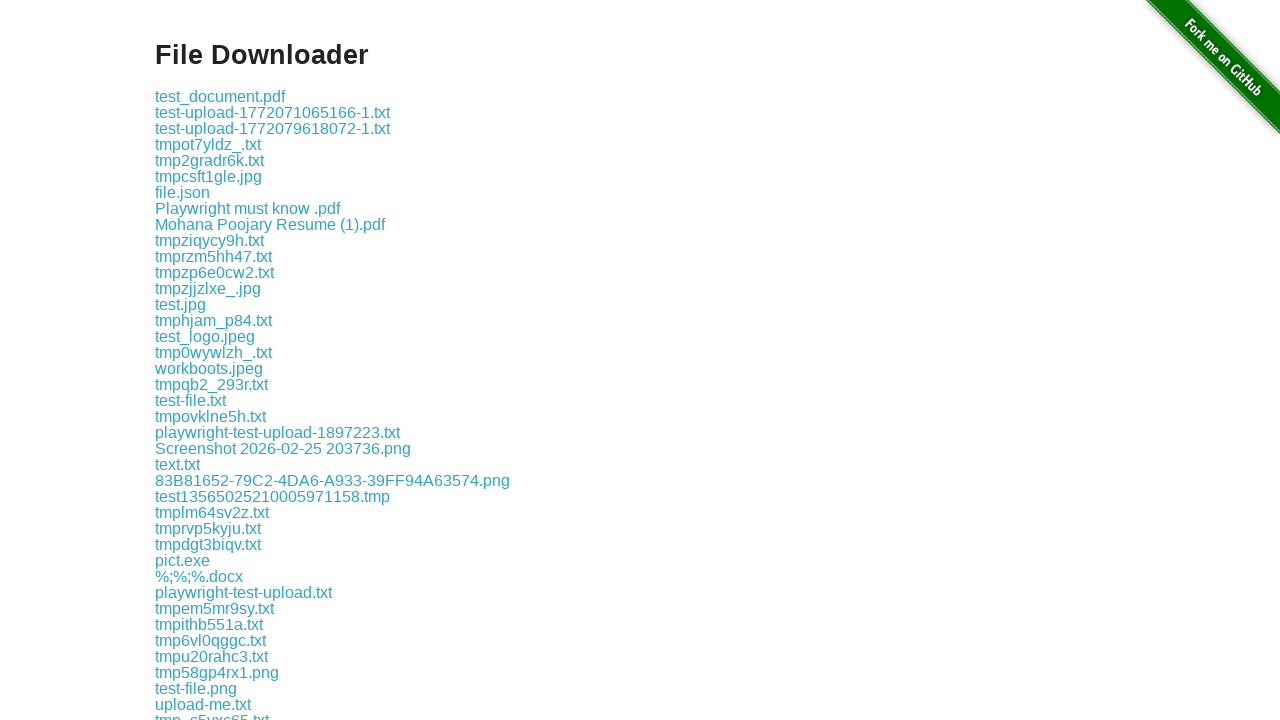

Clicked on the LambdaTest file download link at (208, 360) on xpath=//a[contains(text(),'LambdaTest')]
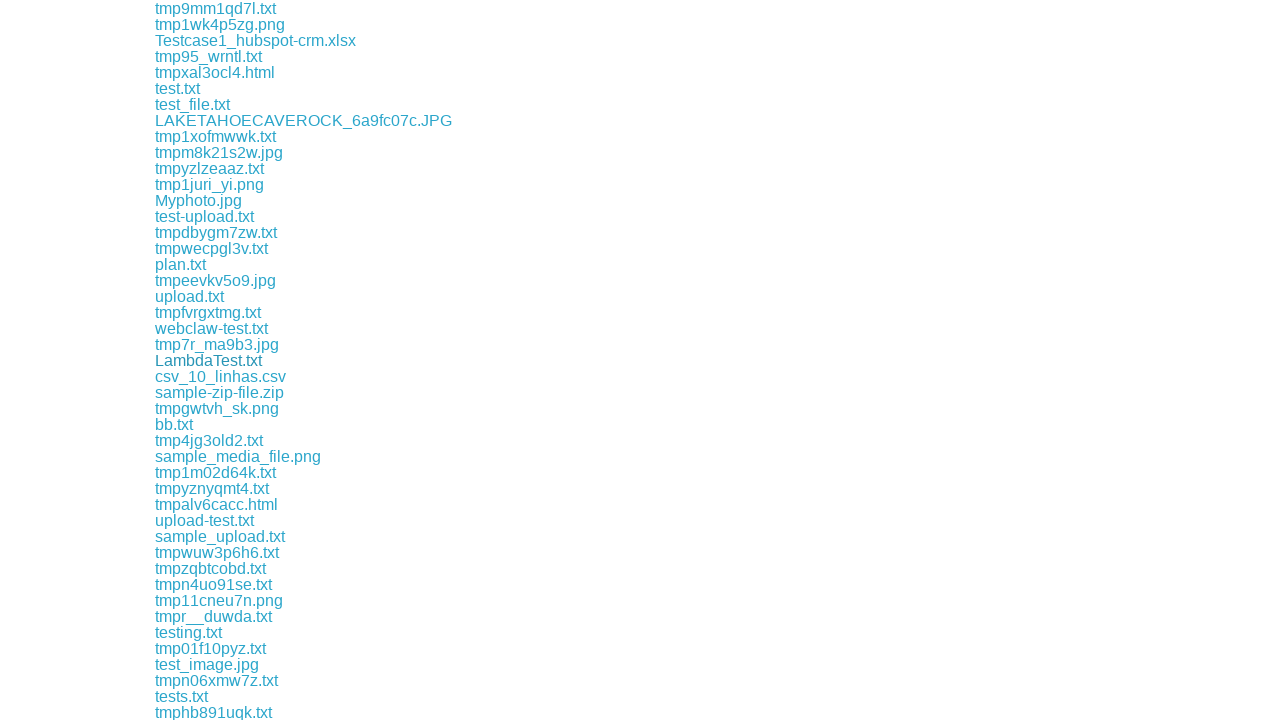

Waited 2 seconds for file download to complete
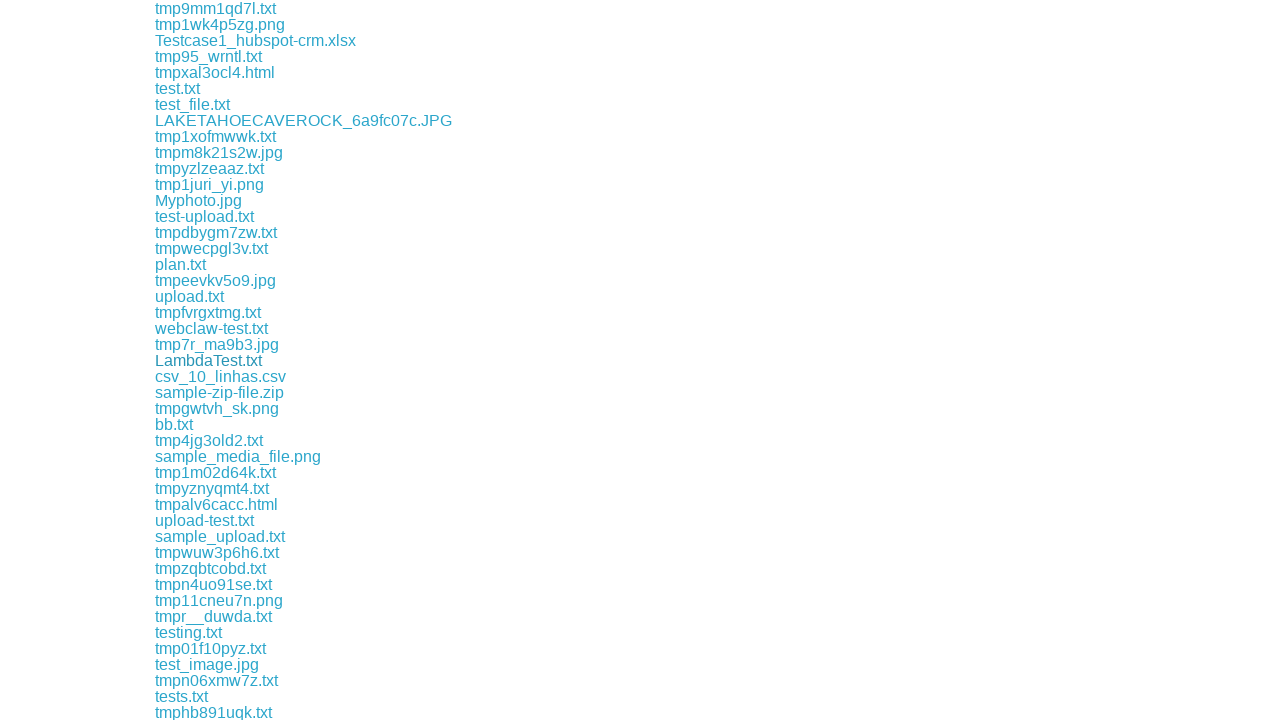

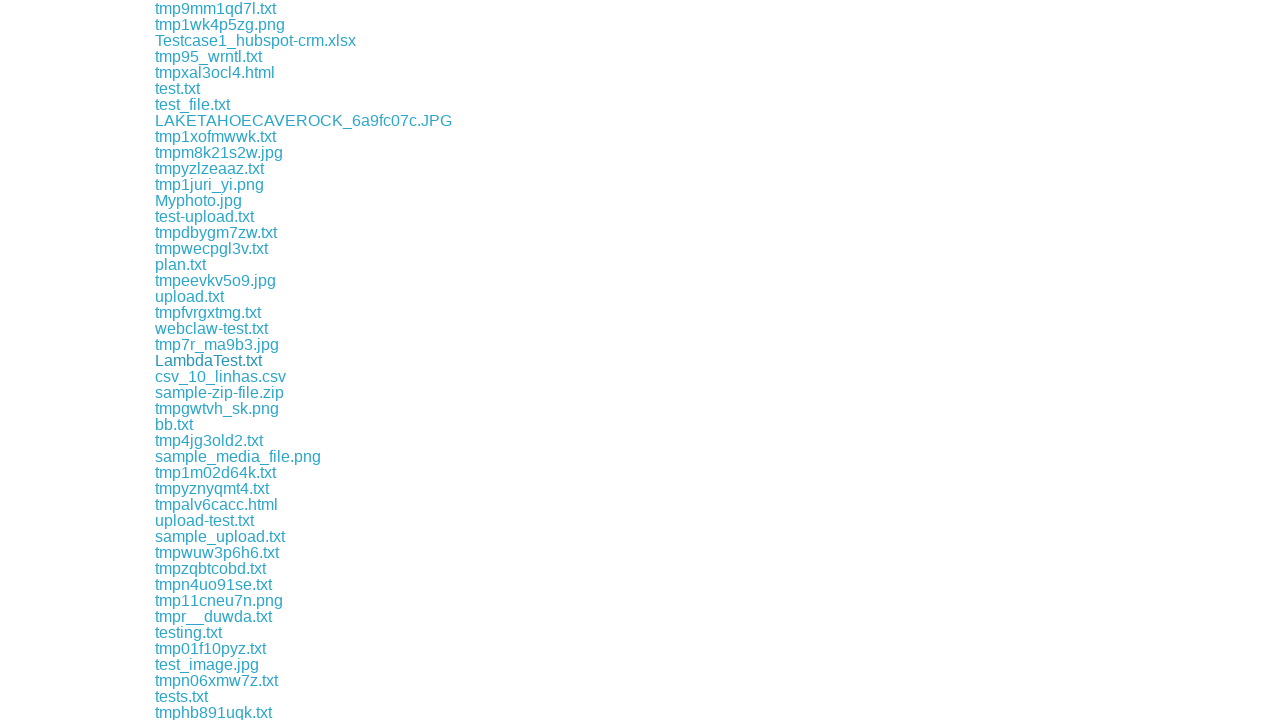